Tests handling a confirm dialog by dismissing it

Starting URL: https://testpages.eviltester.com/styled/alerts/alert-test.html

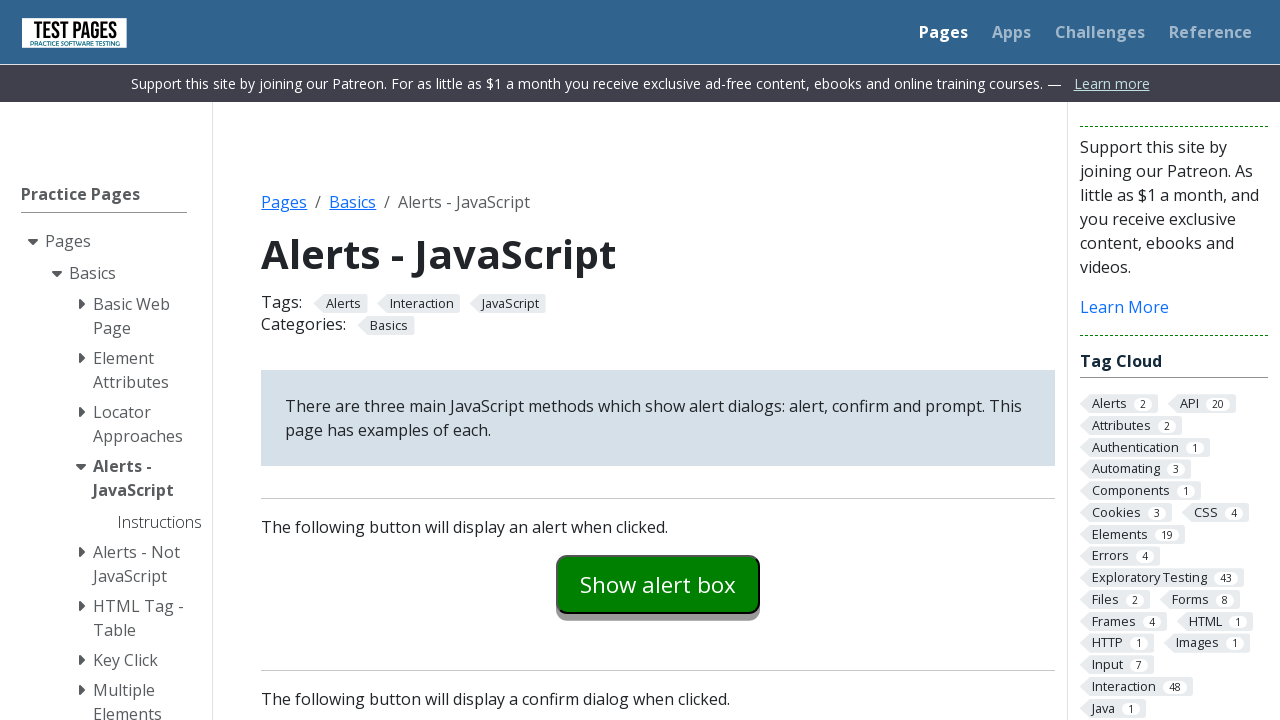

Set up dialog handler to dismiss confirm dialogs
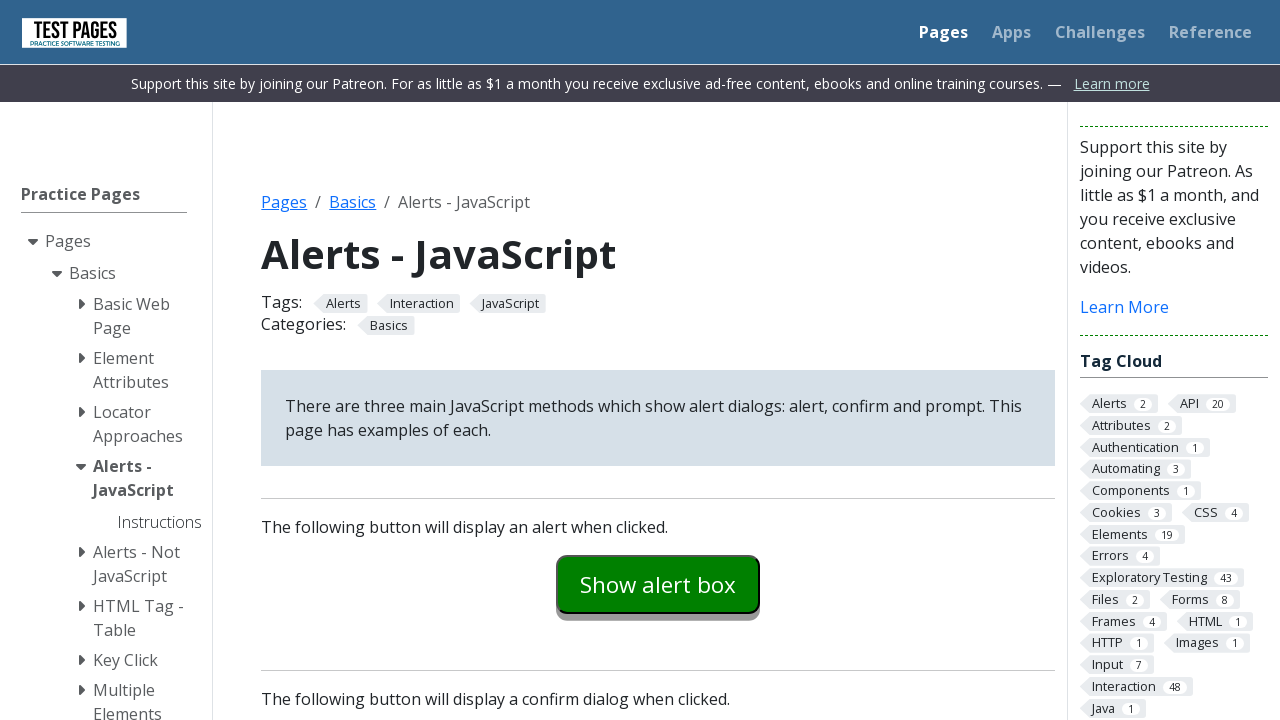

Clicked the confirm button to trigger confirm dialog at (658, 360) on #confirmexample
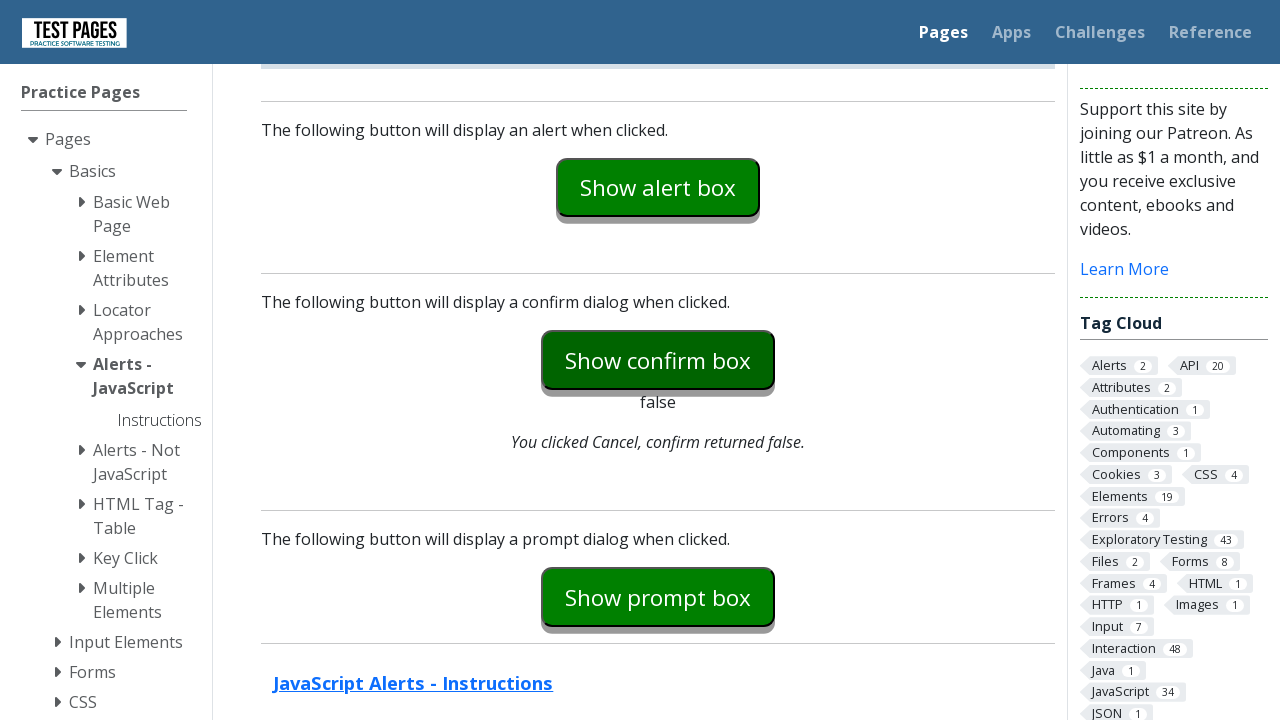

Confirm explanation text appeared on page
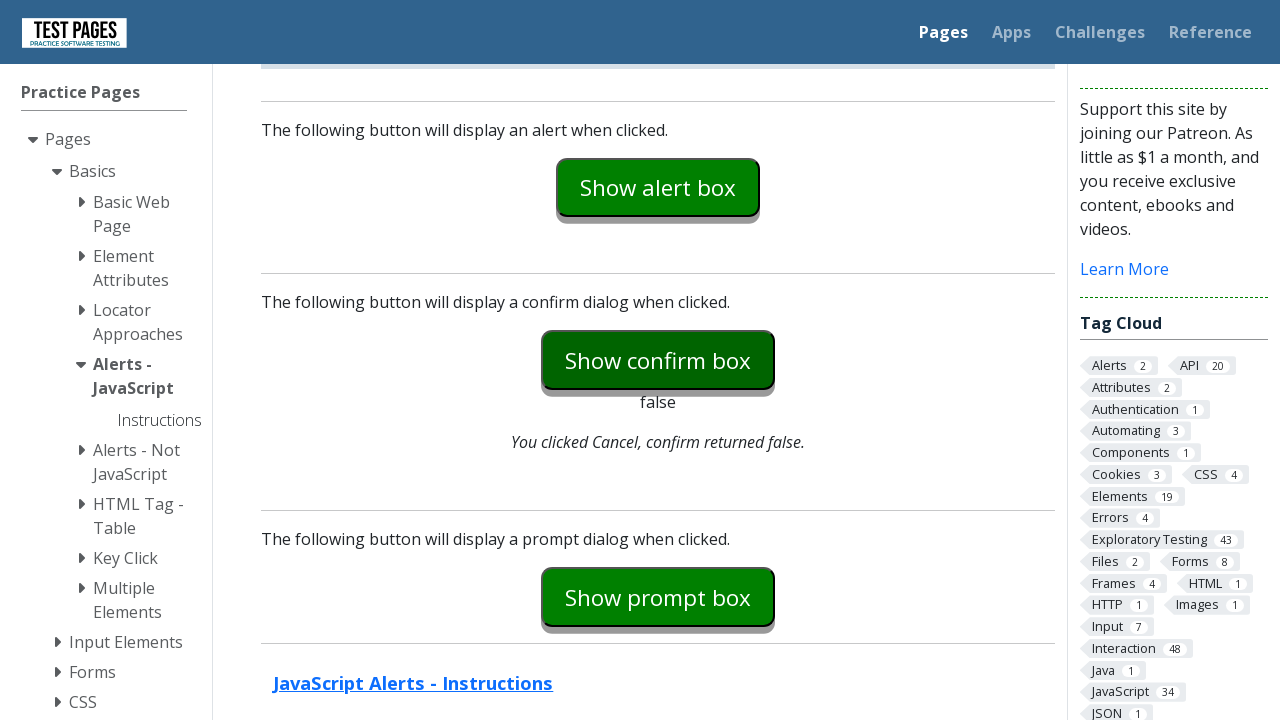

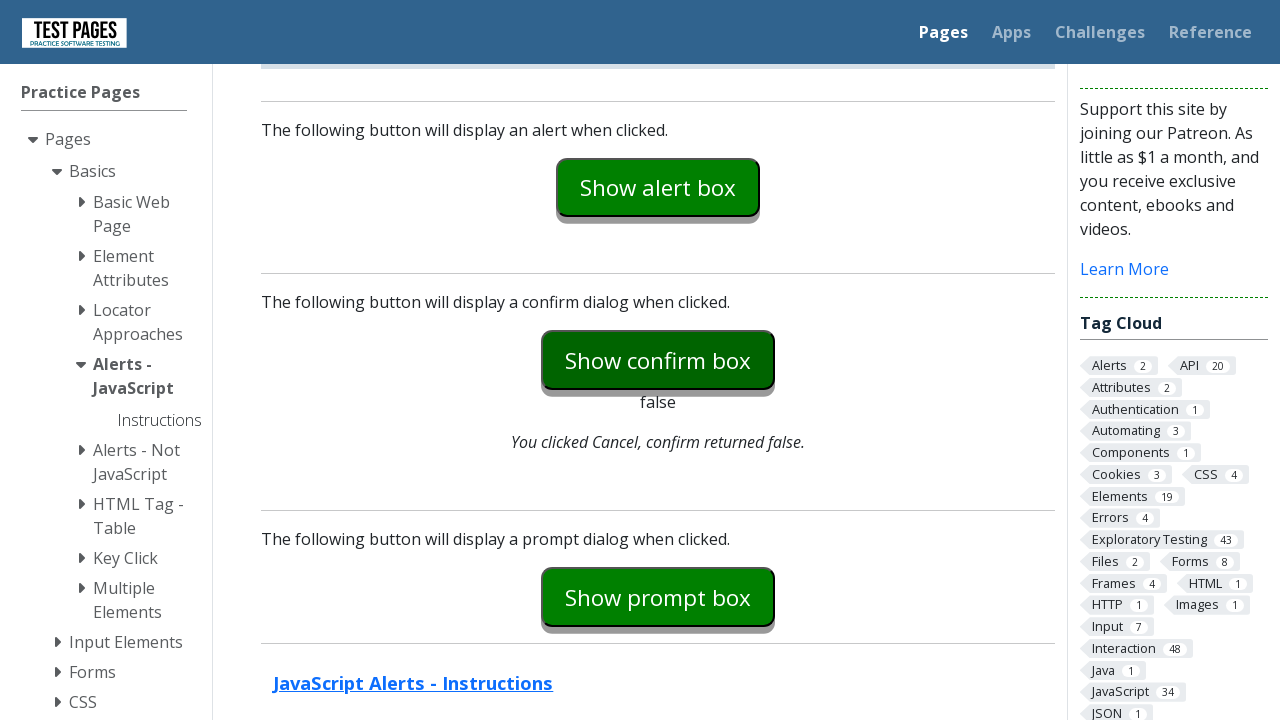